Tests dynamic loading functionality by clicking a start button and waiting for hidden content to appear, then verifying the loaded text is displayed

Starting URL: https://the-internet.herokuapp.com/dynamic_loading/1

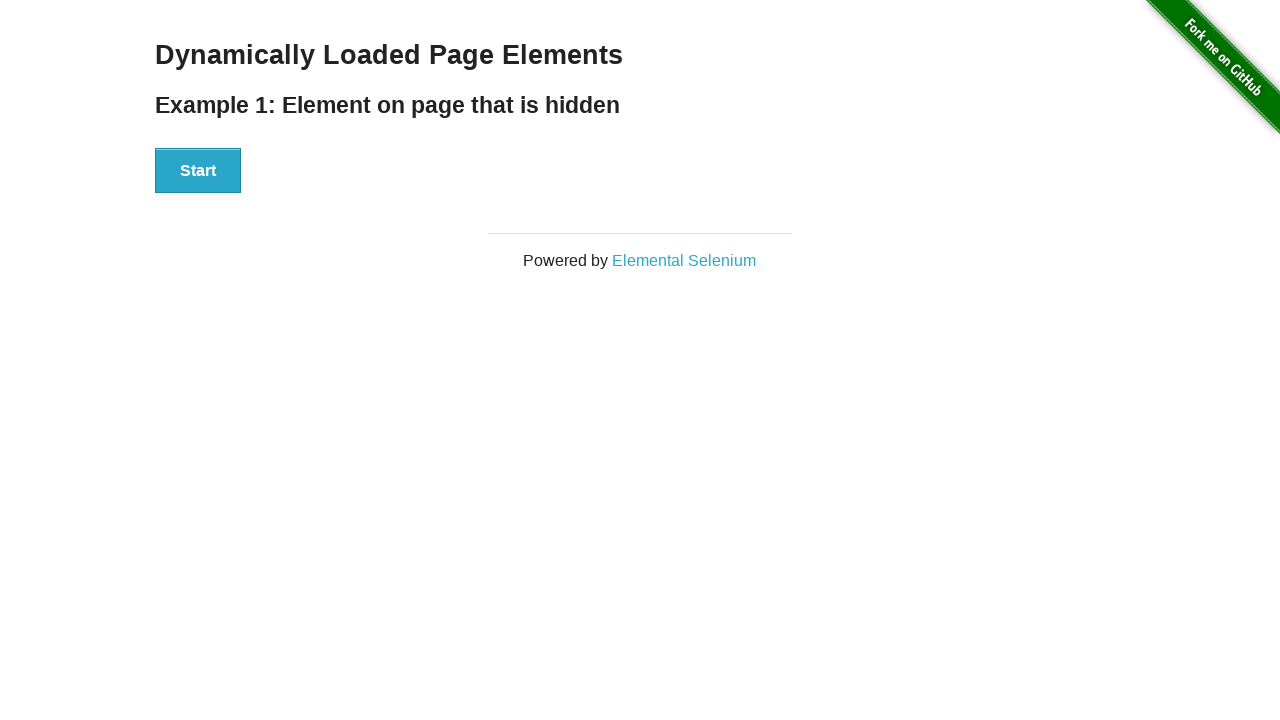

Clicked start button to trigger dynamic loading at (198, 171) on div#start button
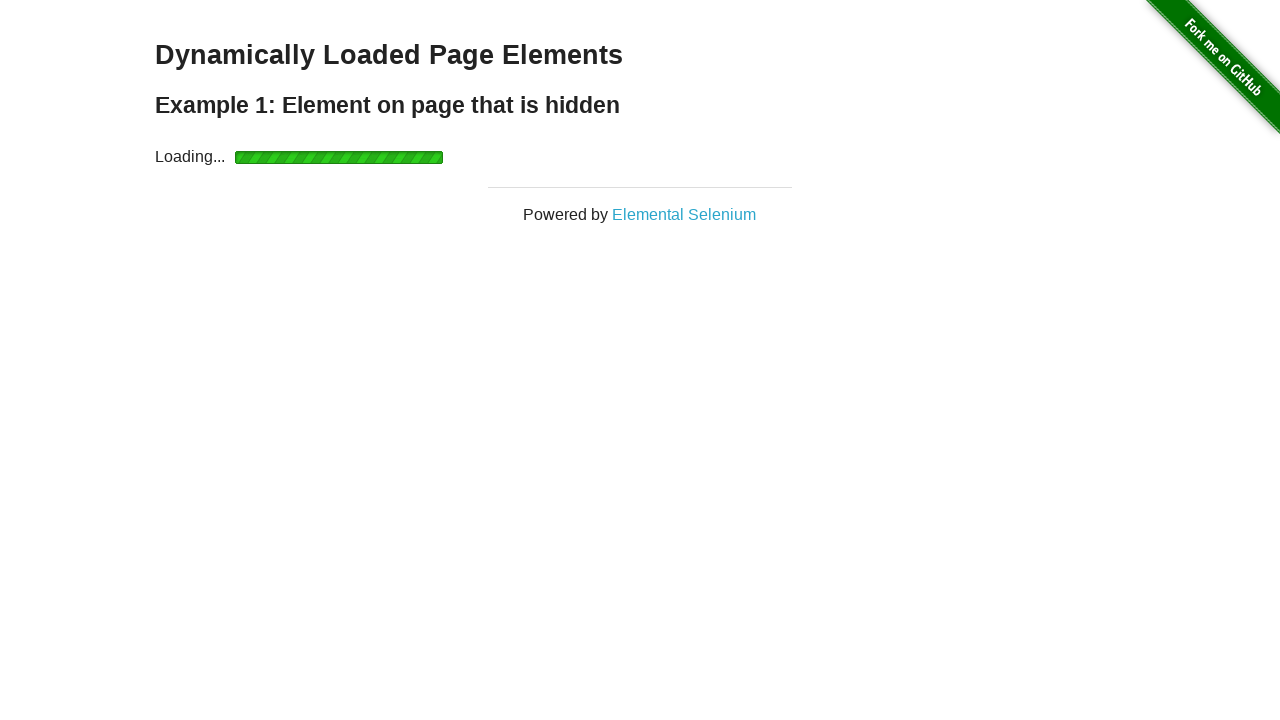

Waited for hidden content to appear
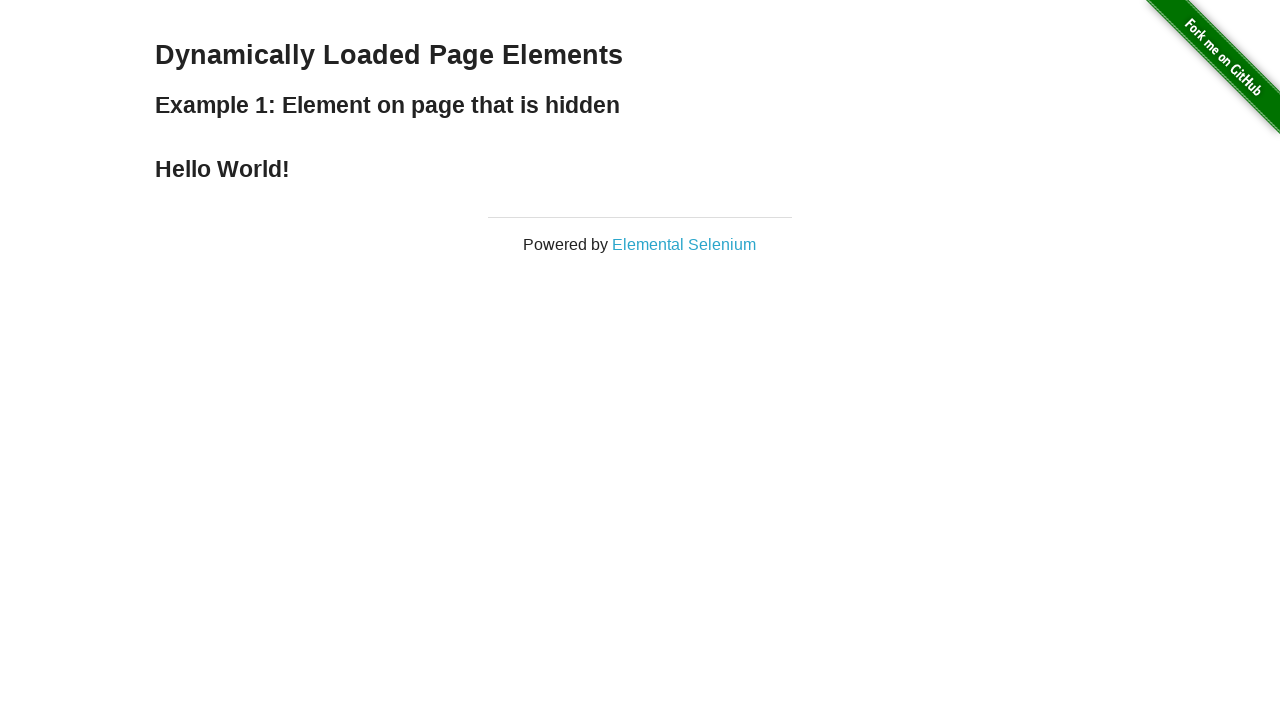

Retrieved loaded text: 'Hello World!'
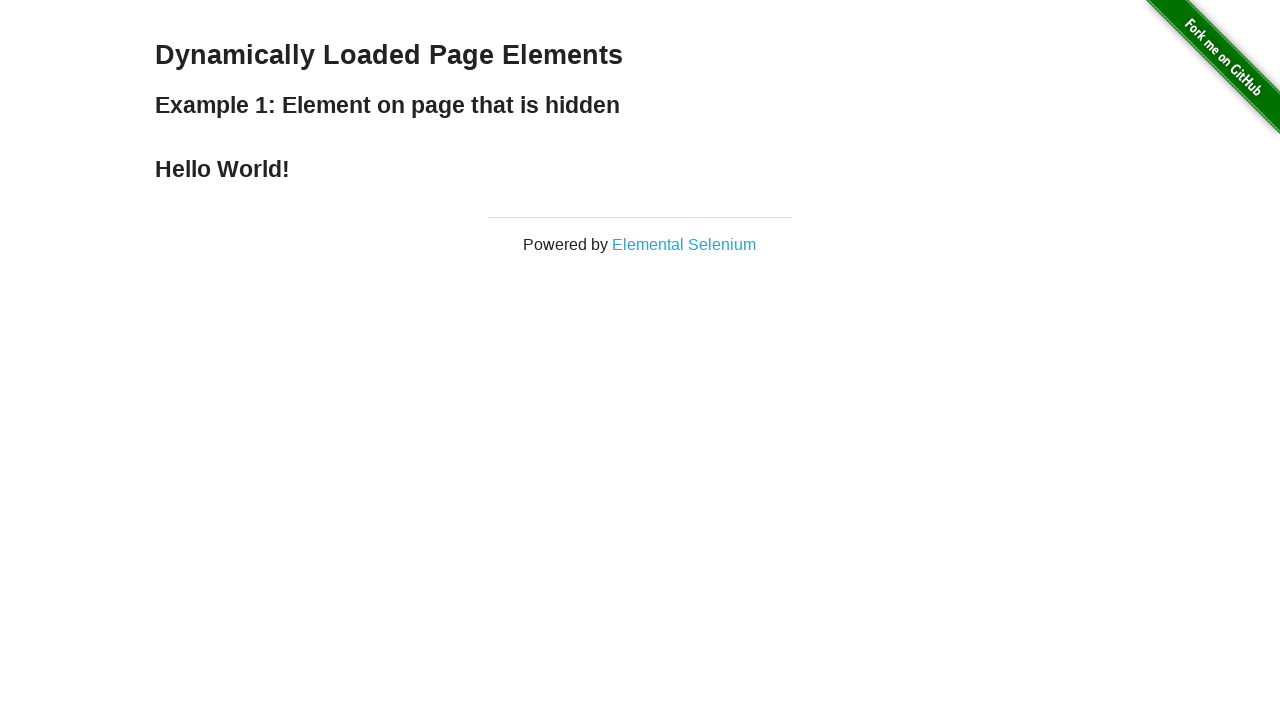

Printed loaded text to console
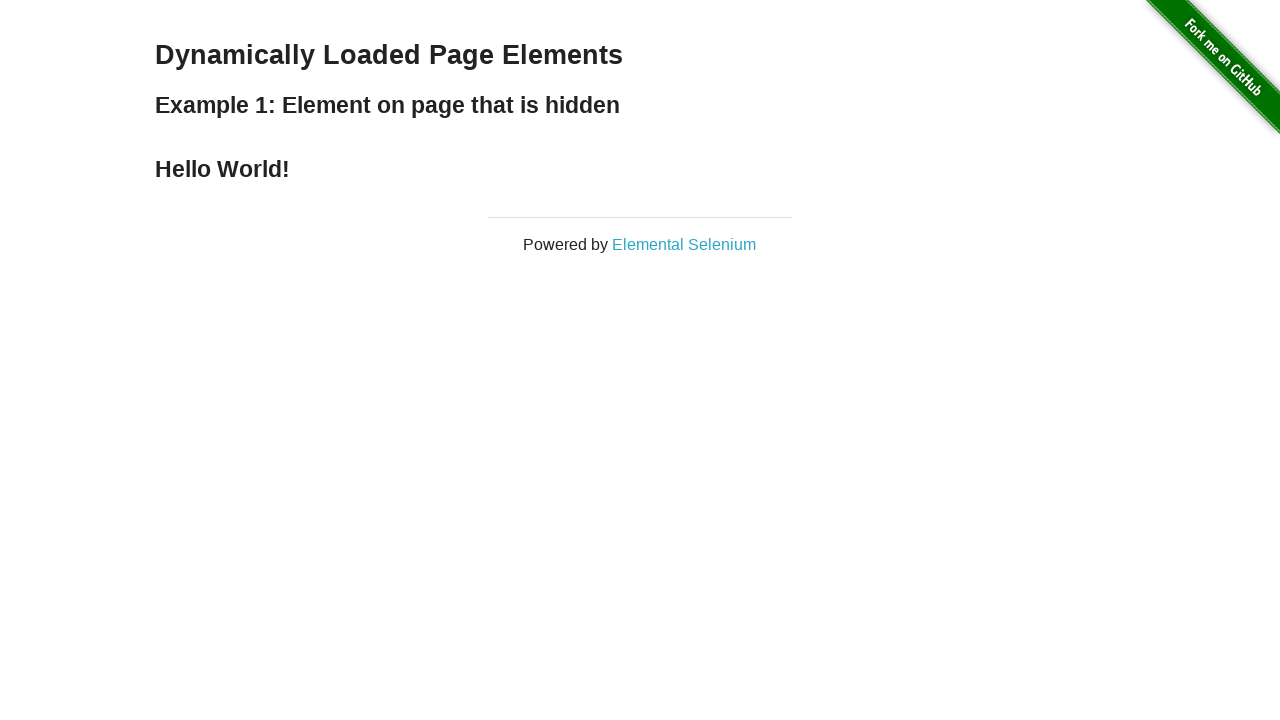

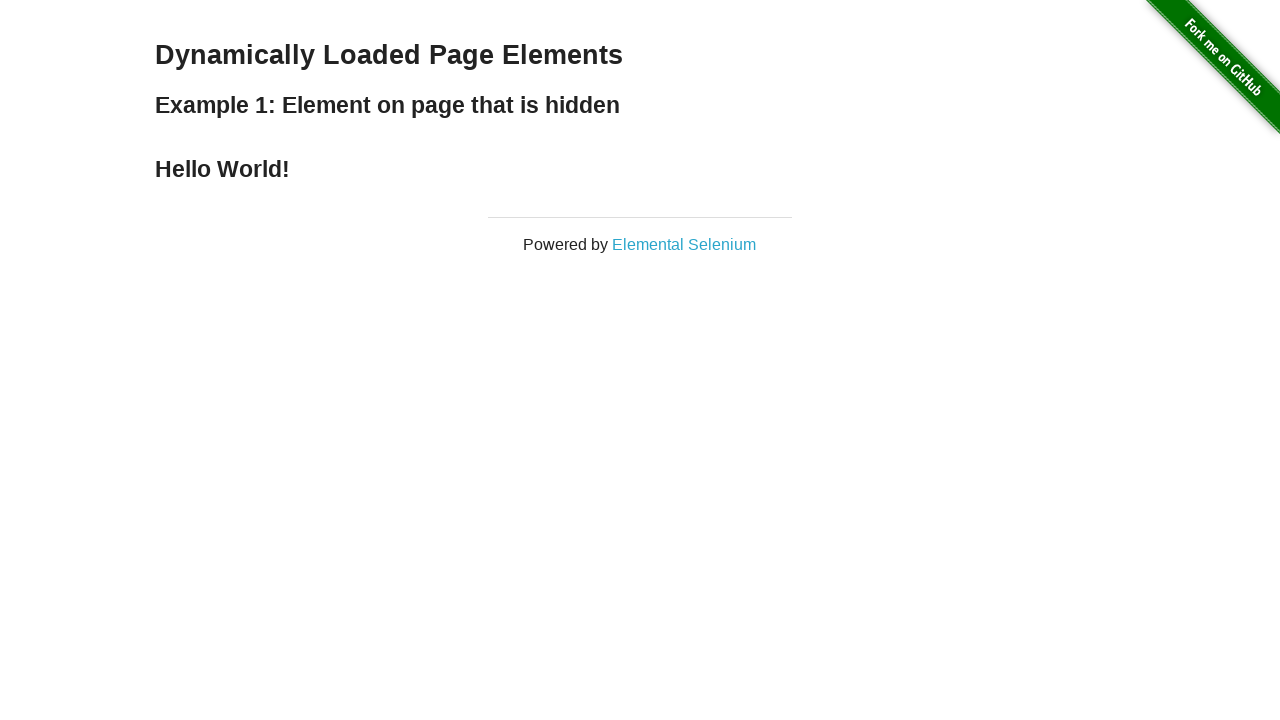